Tests advanced keyboard interactions using ActionChains including typing text, using space/backspace keys, and performing Ctrl+A, Ctrl+C, Ctrl+V (select all, copy, paste) operations between two input fields.

Starting URL: http://sahitest.com/demo/label.htm

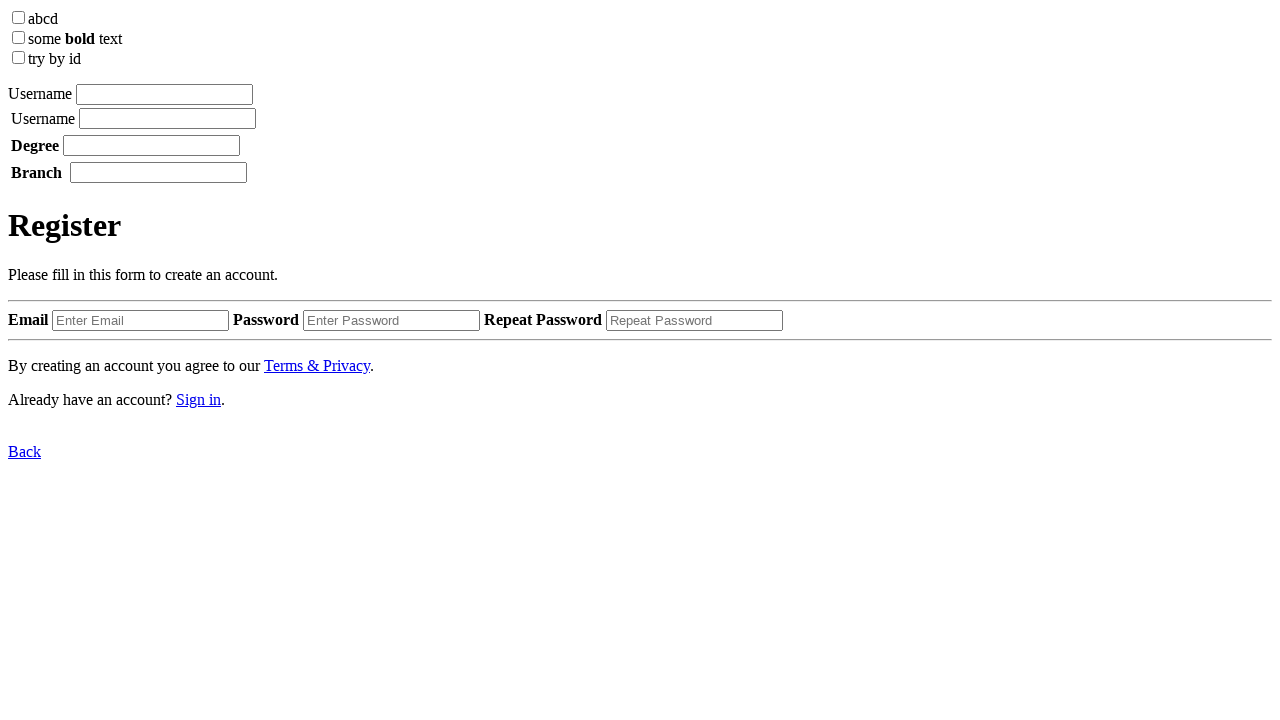

Located first input field
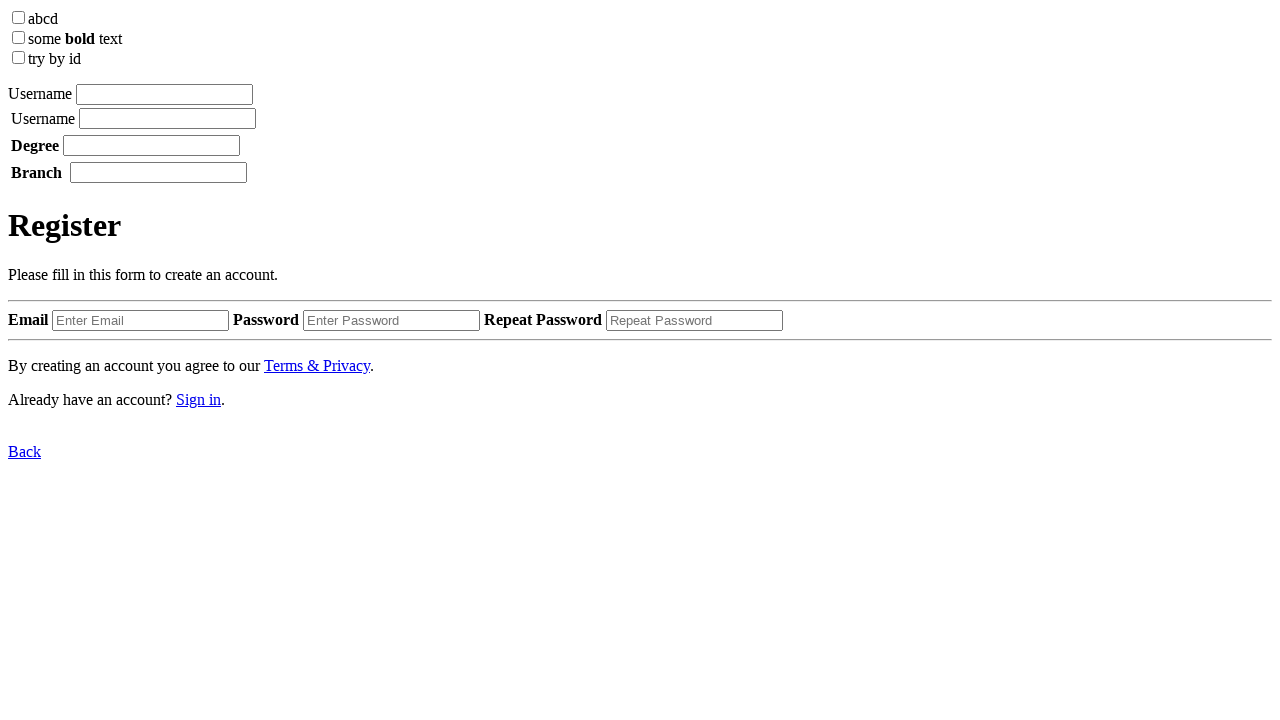

Located second input field
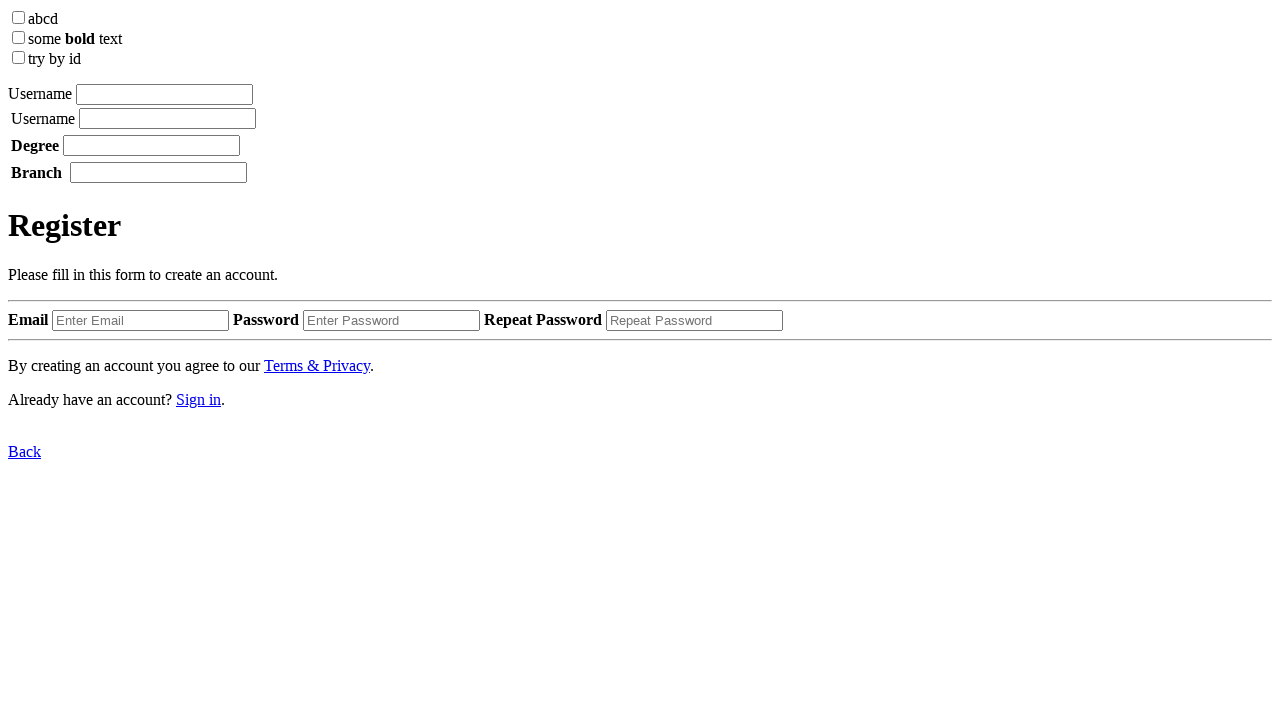

Clicked on second input field at (168, 118) on xpath=/html/body/label[2]//input
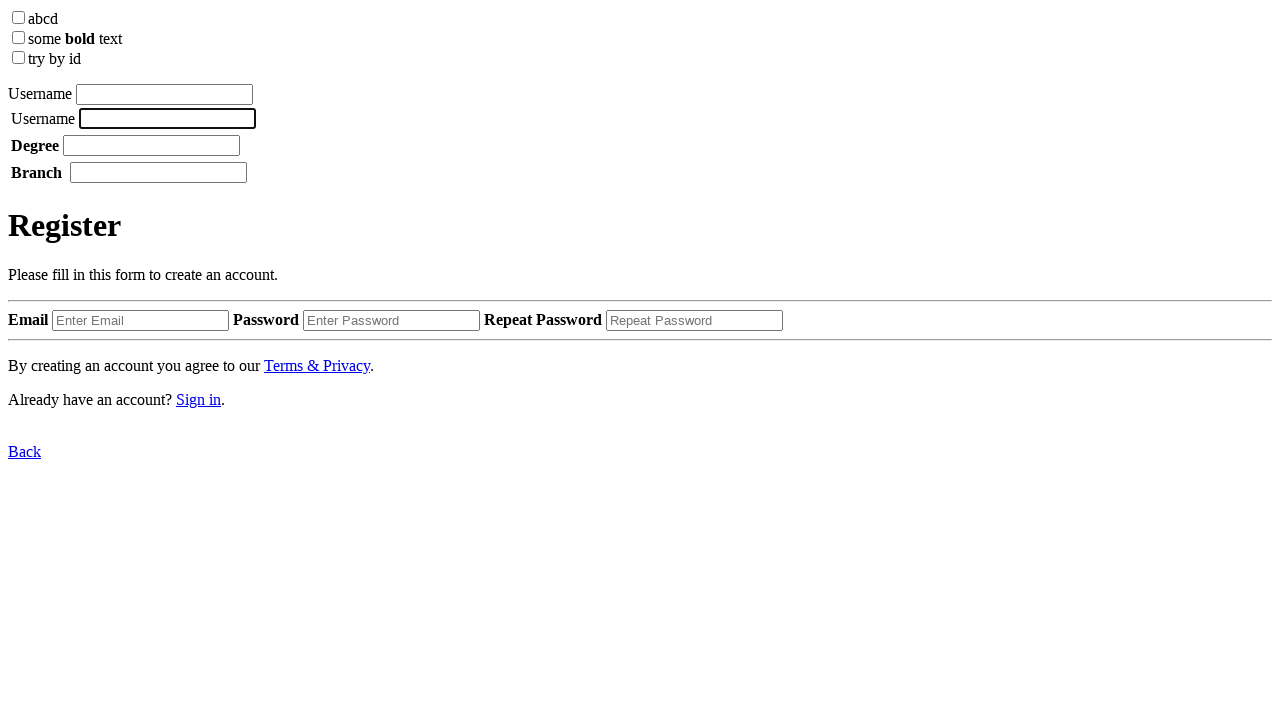

Waited 2 seconds
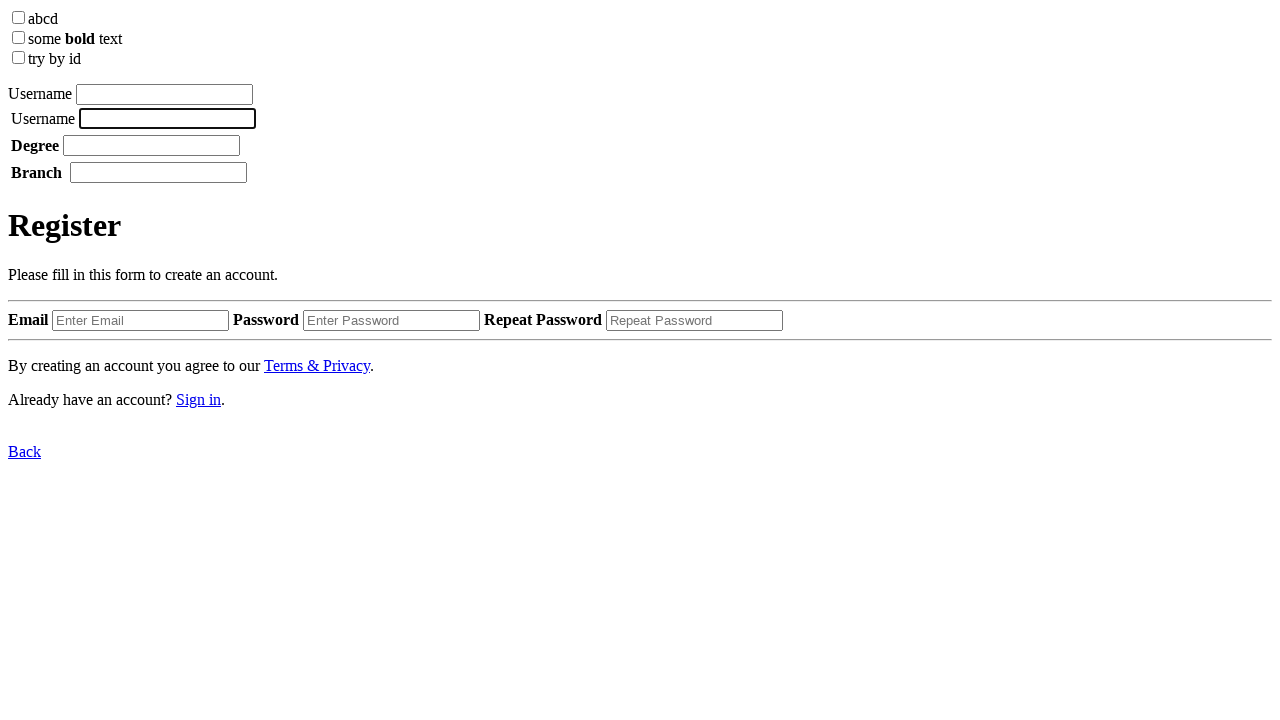

Clicked on first input field at (164, 94) on xpath=/html/body/label[1]/input
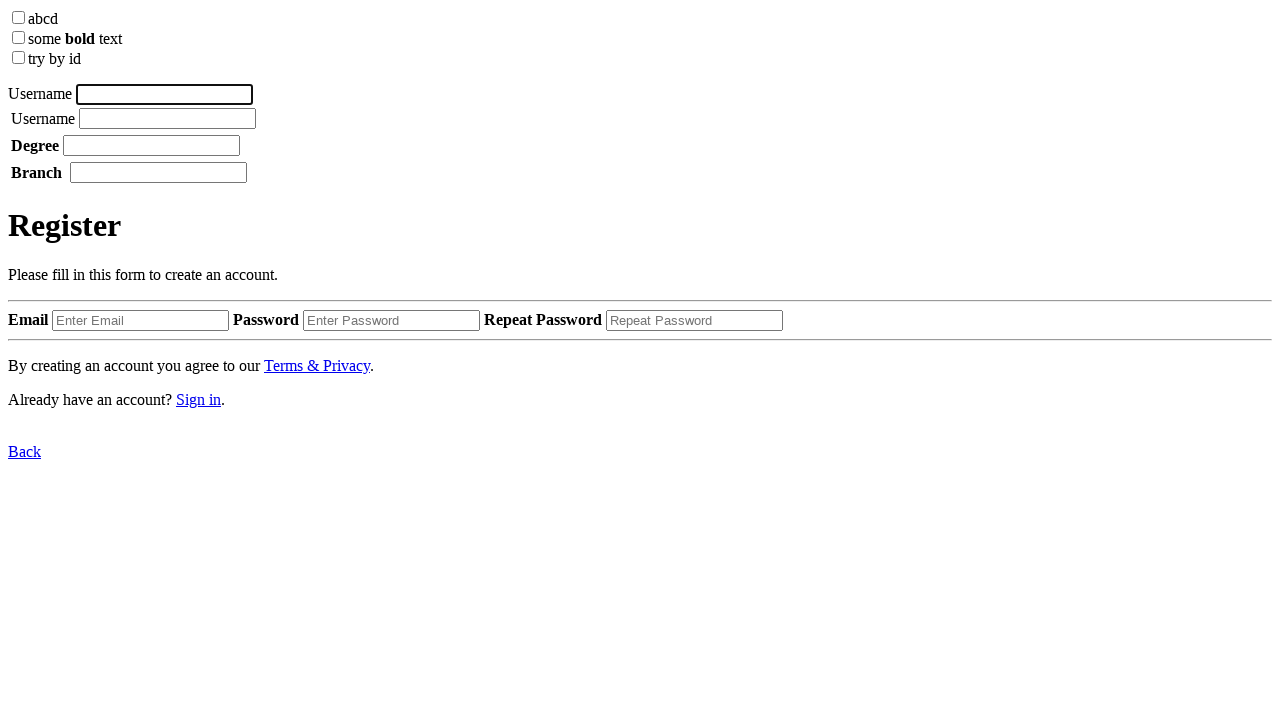

Waited 2 seconds
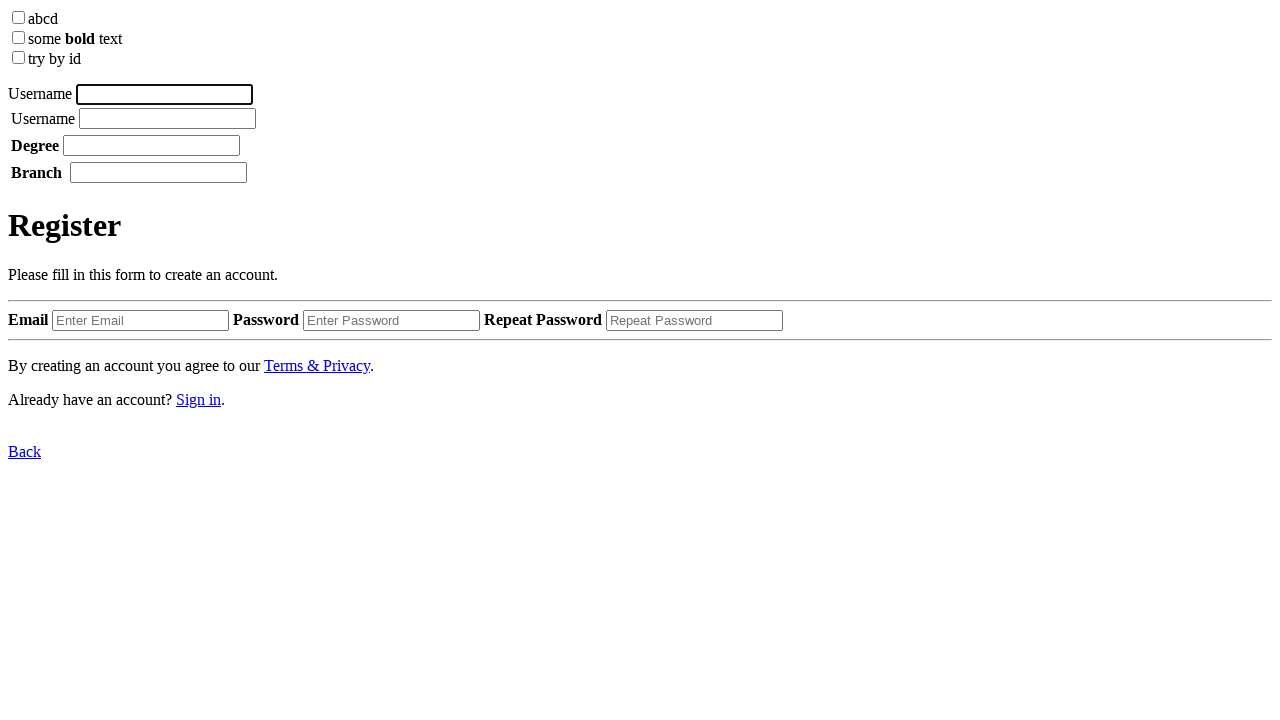

Typed 'username' in first input field
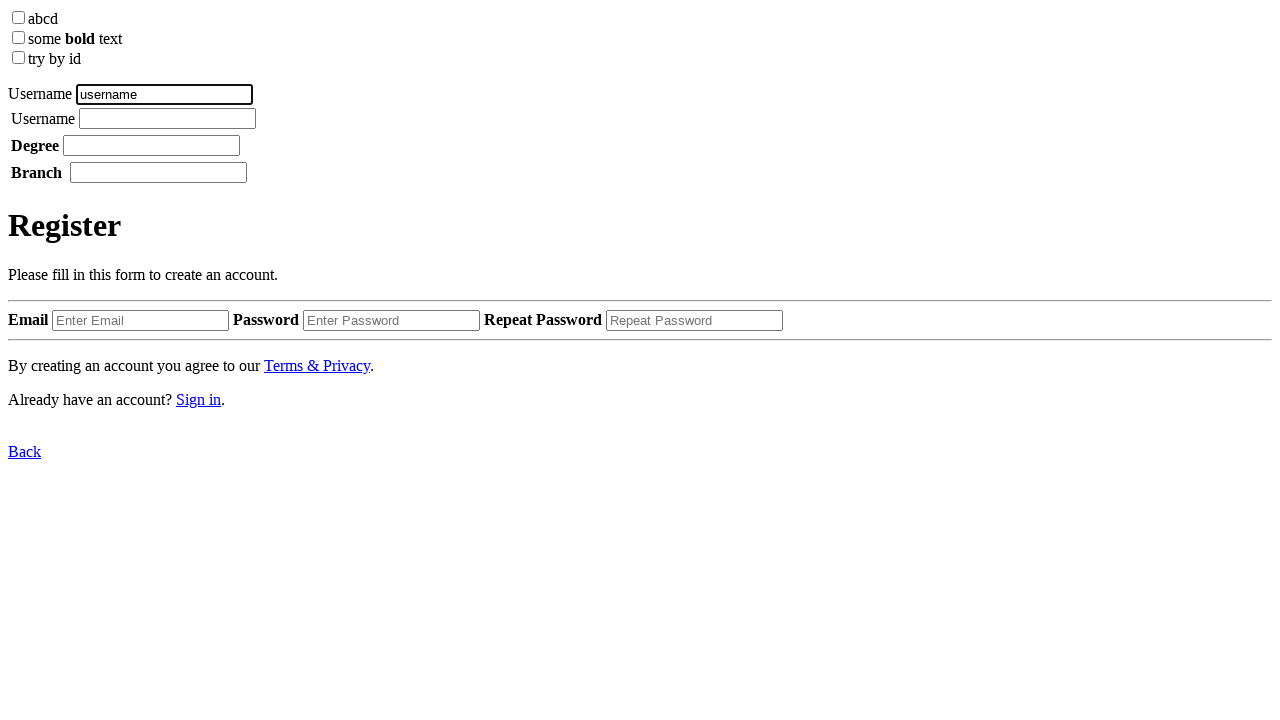

Waited 1 second
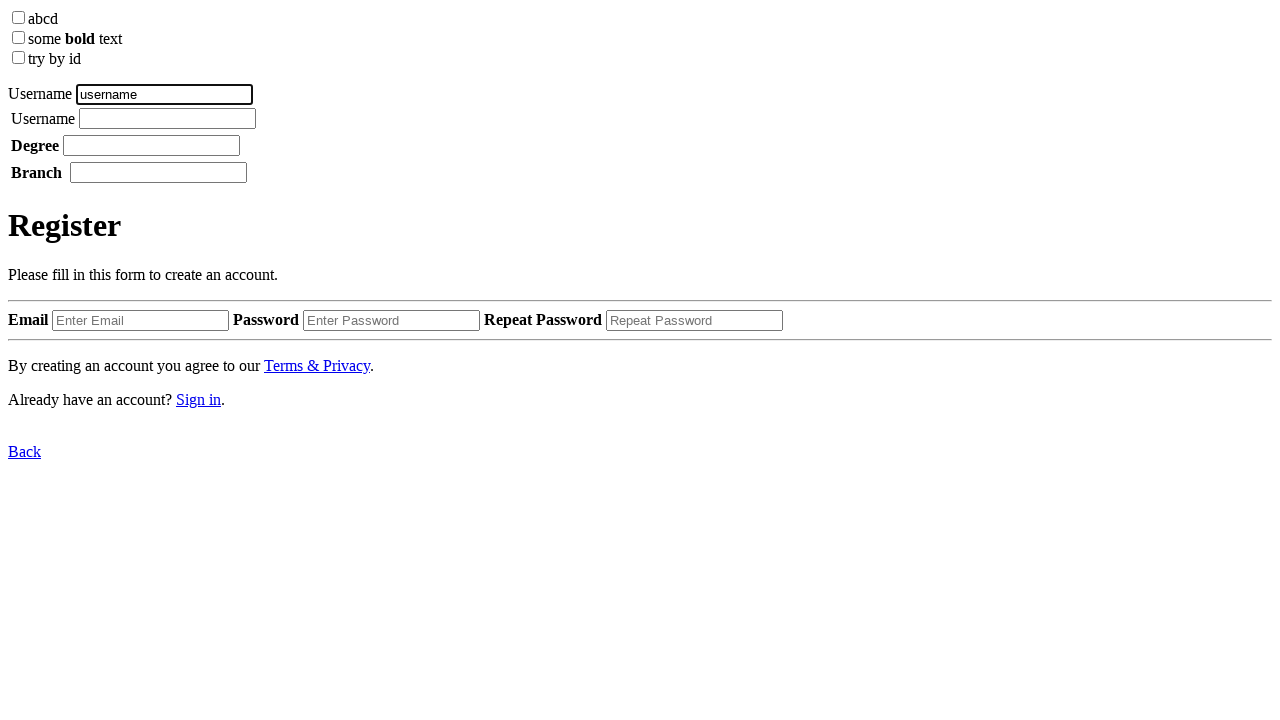

Pressed spacebar
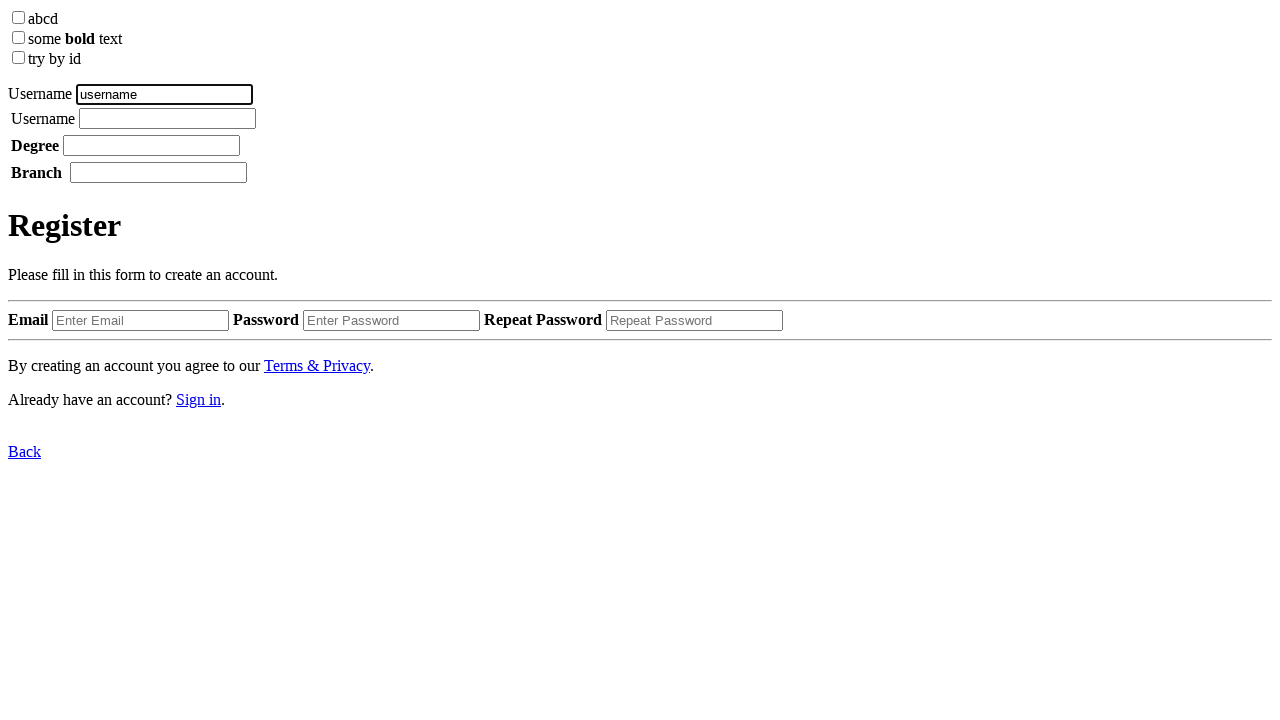

Waited 1 second
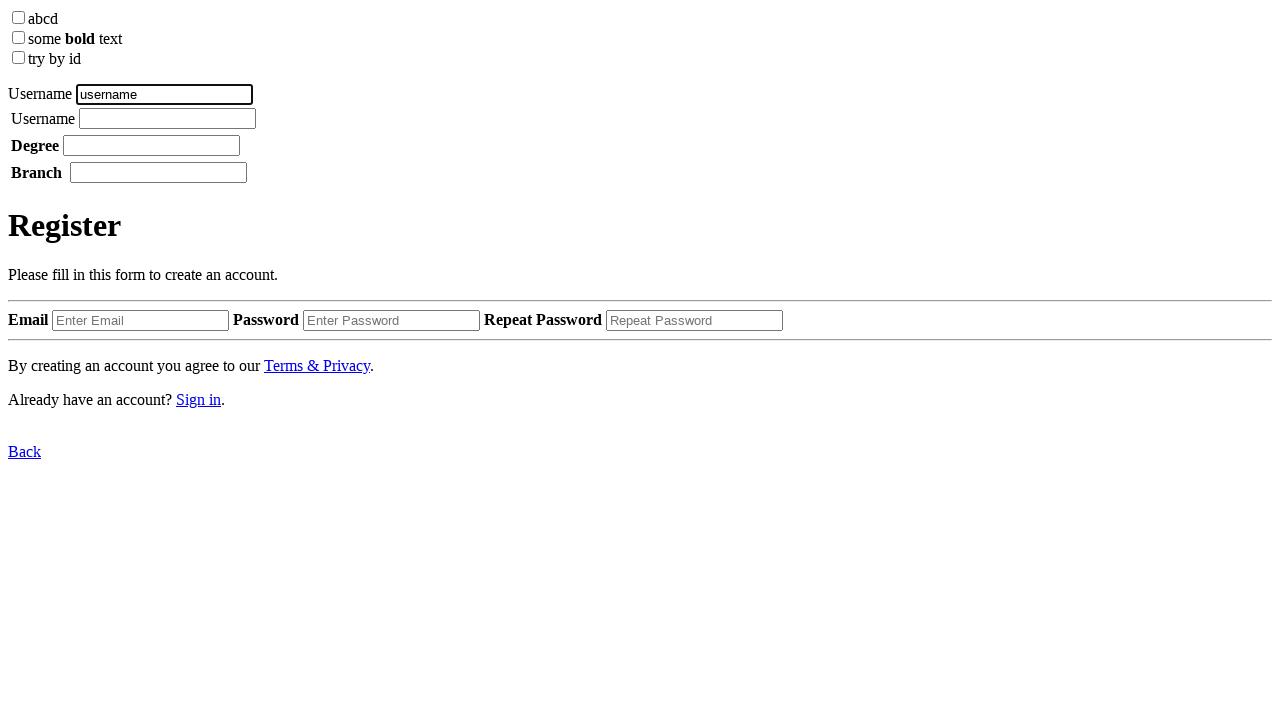

Typed 'tome' in first input field
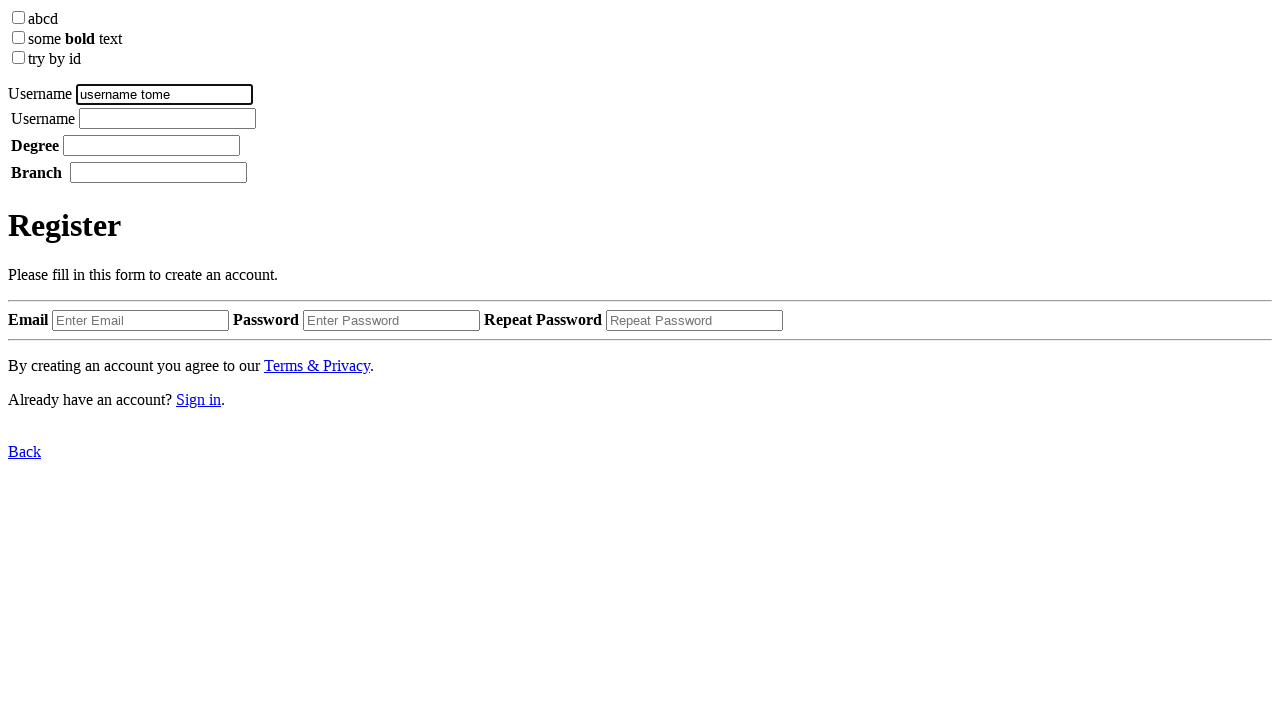

Waited 1 second
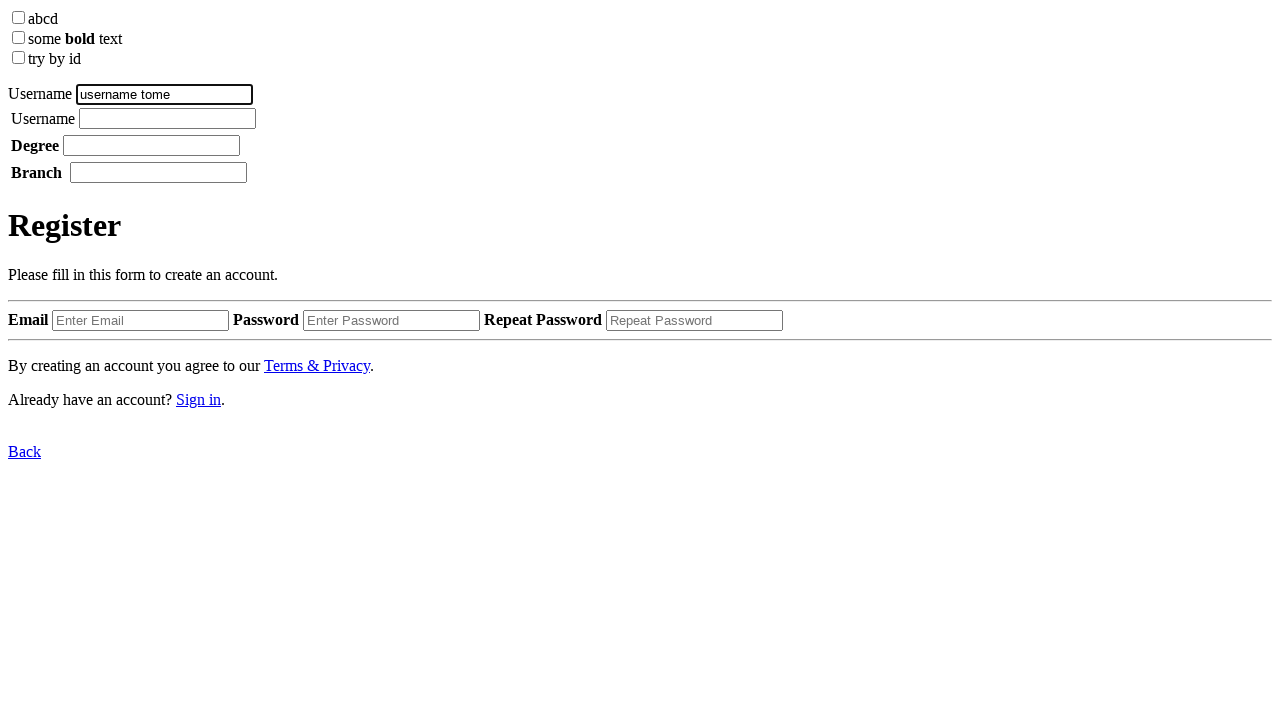

Pressed backspace to delete the 'e'
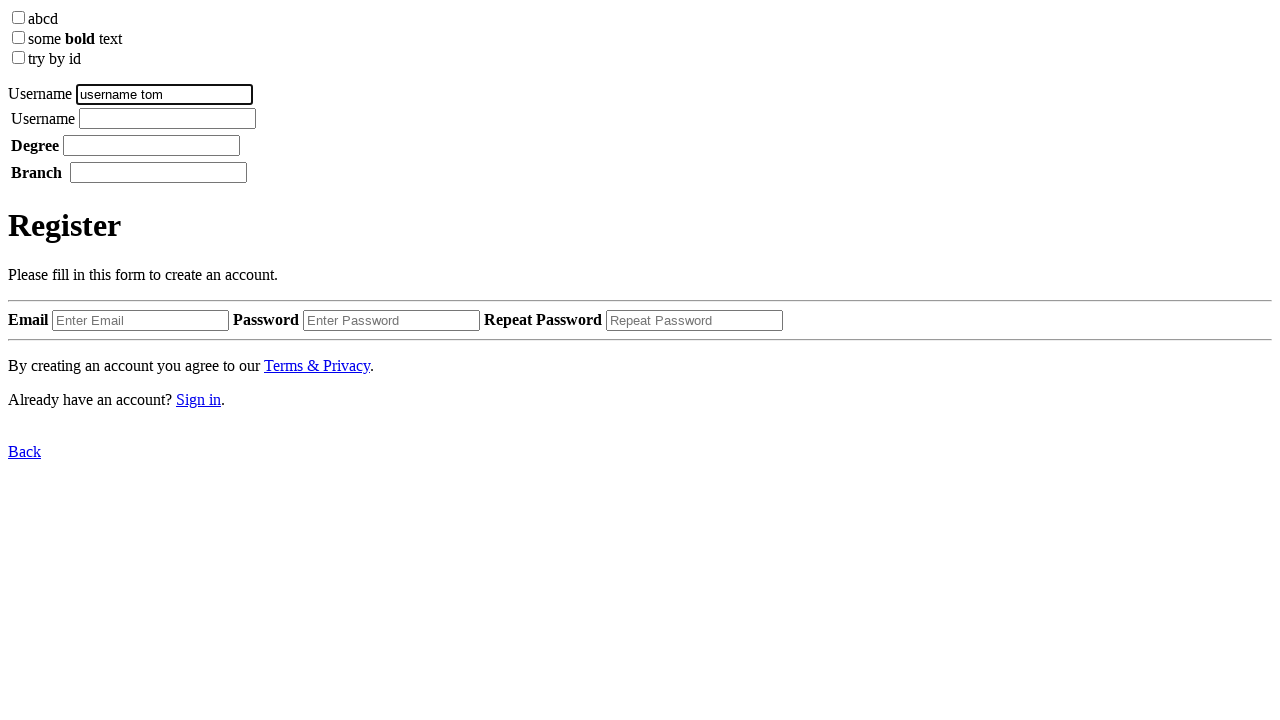

Waited 1 second
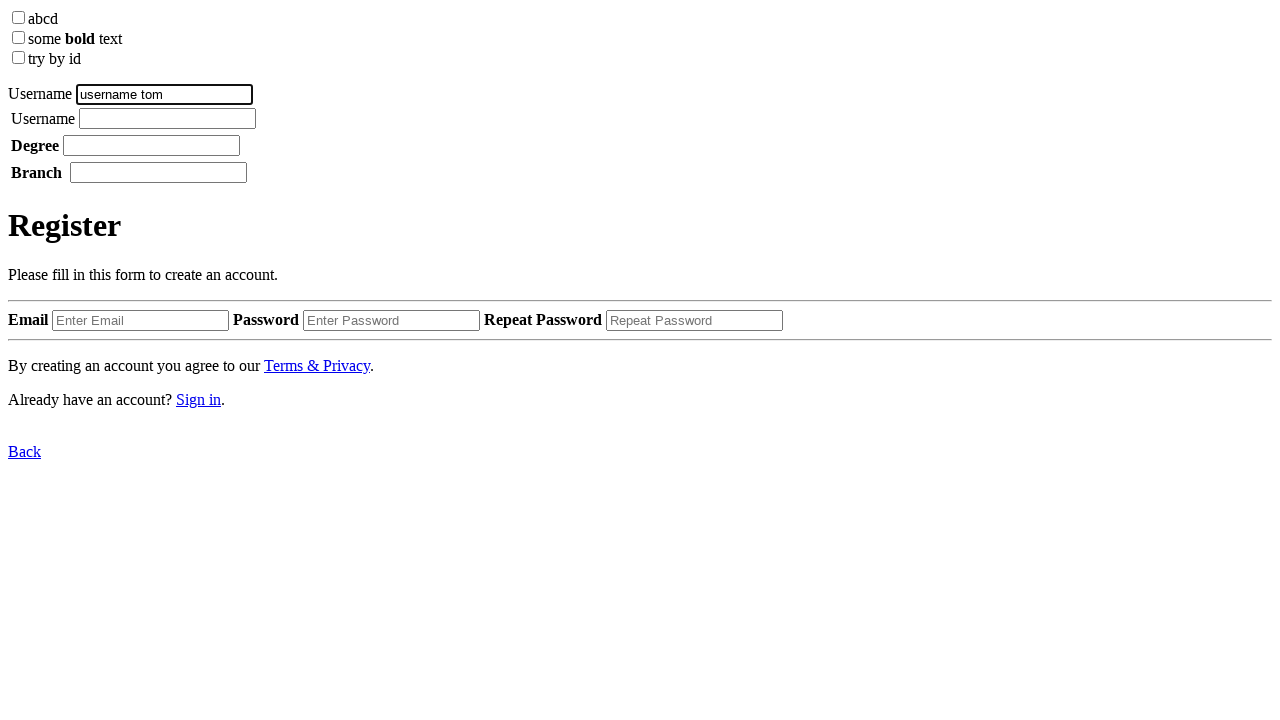

Pressed Ctrl+A to select all text
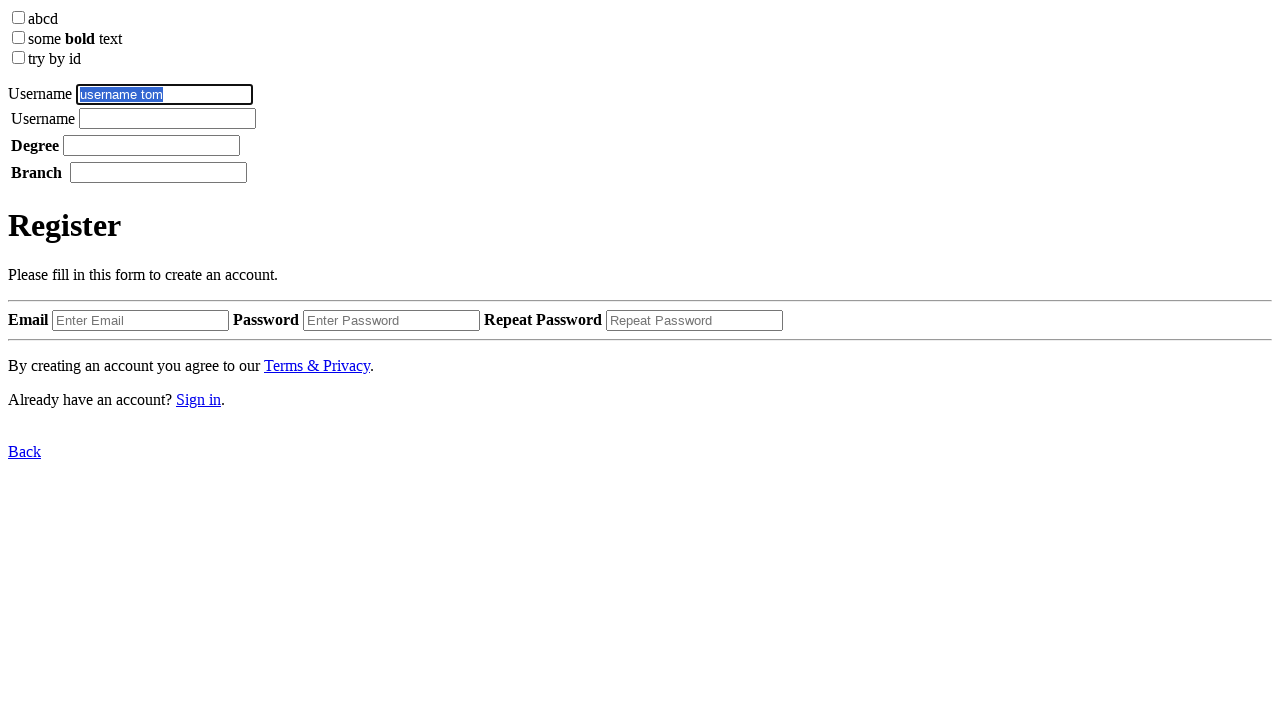

Waited 1 second
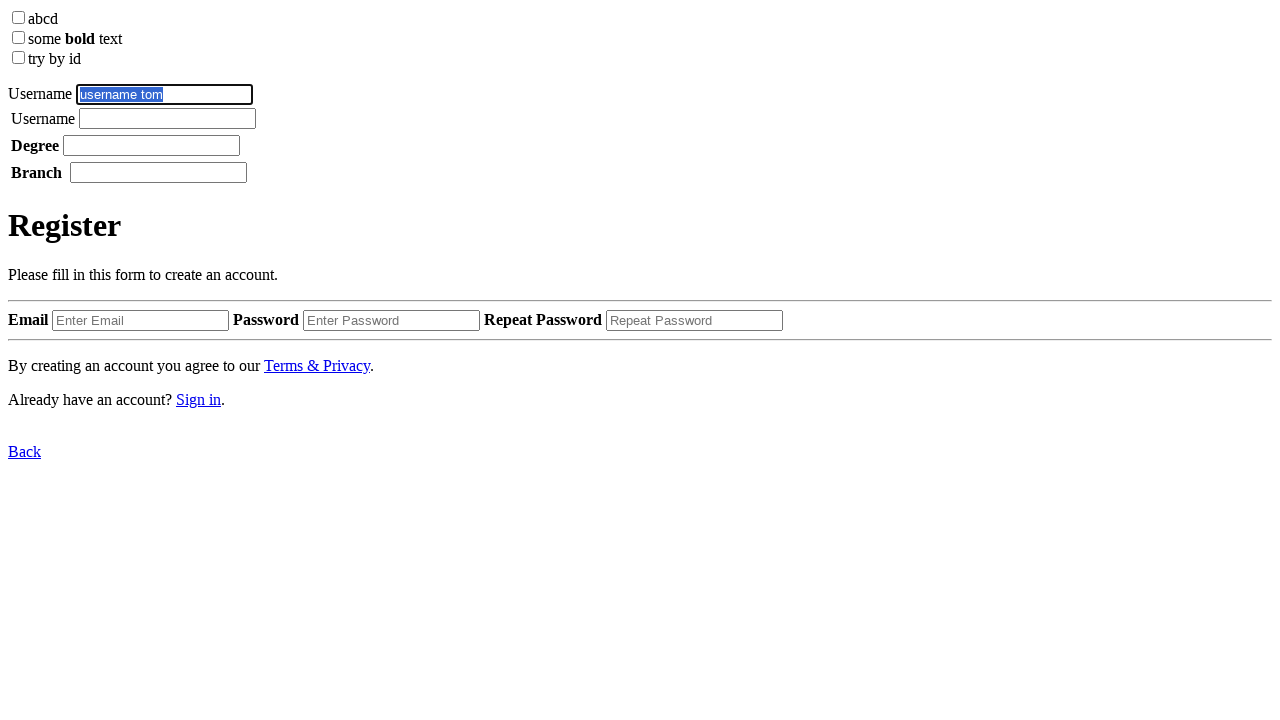

Pressed Ctrl+C to copy selected text
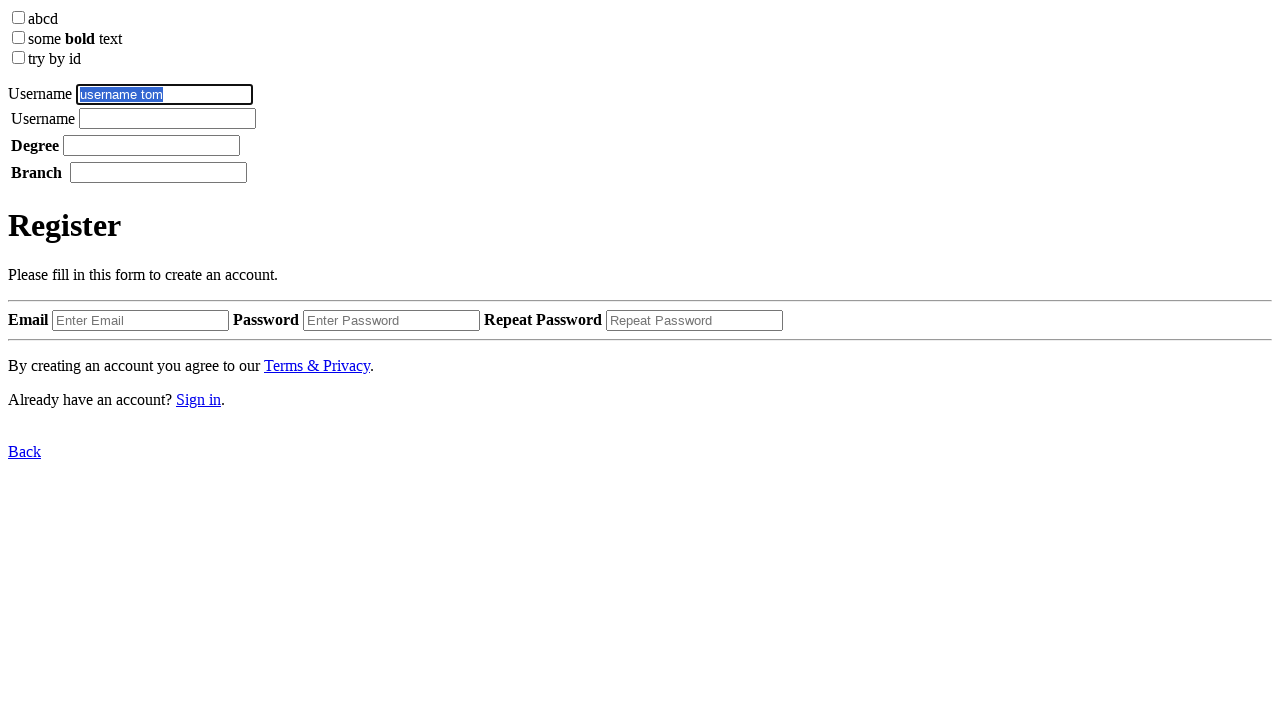

Waited 1 second
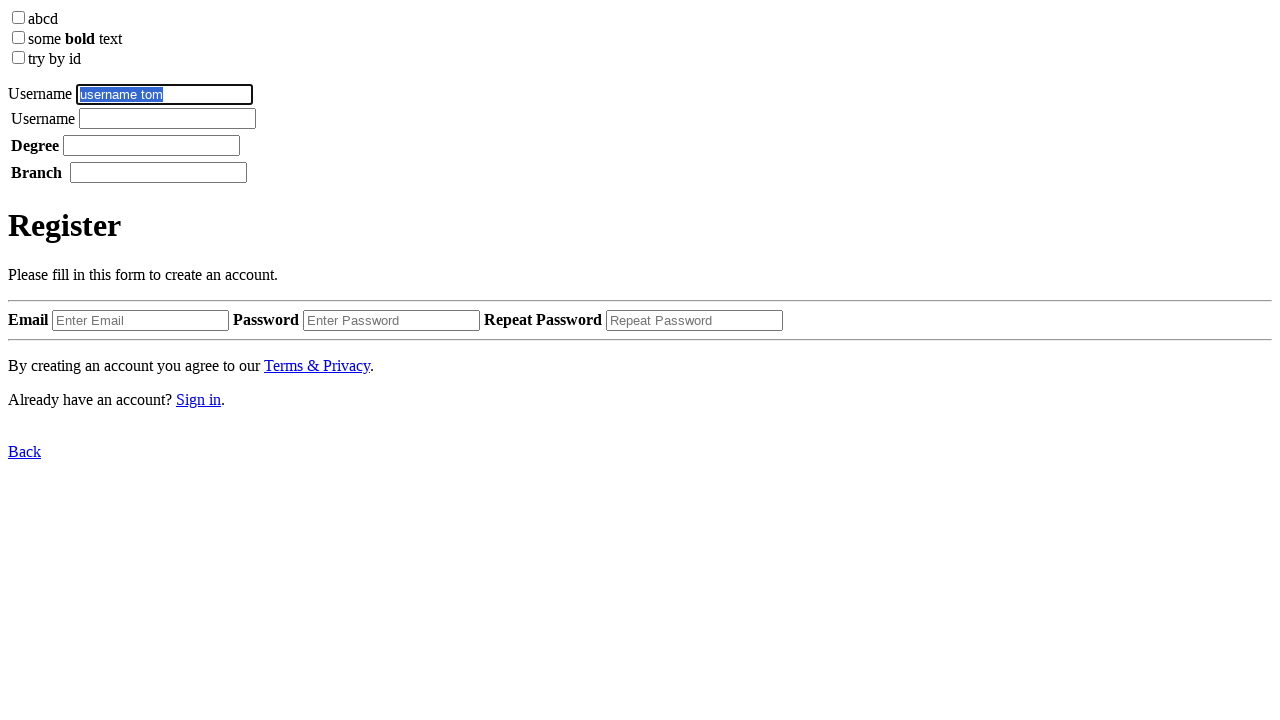

Clicked on second input field at (168, 118) on xpath=/html/body/label[2]//input
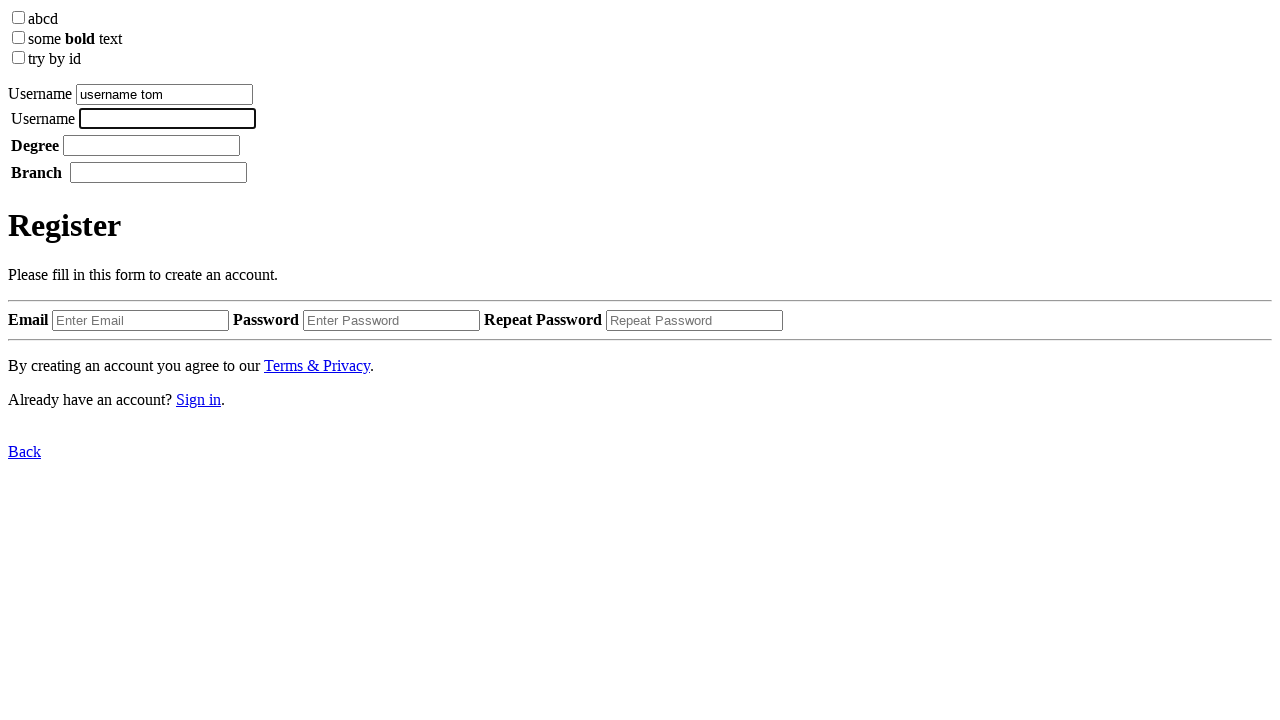

Pressed Ctrl+V to paste copied text into second input field
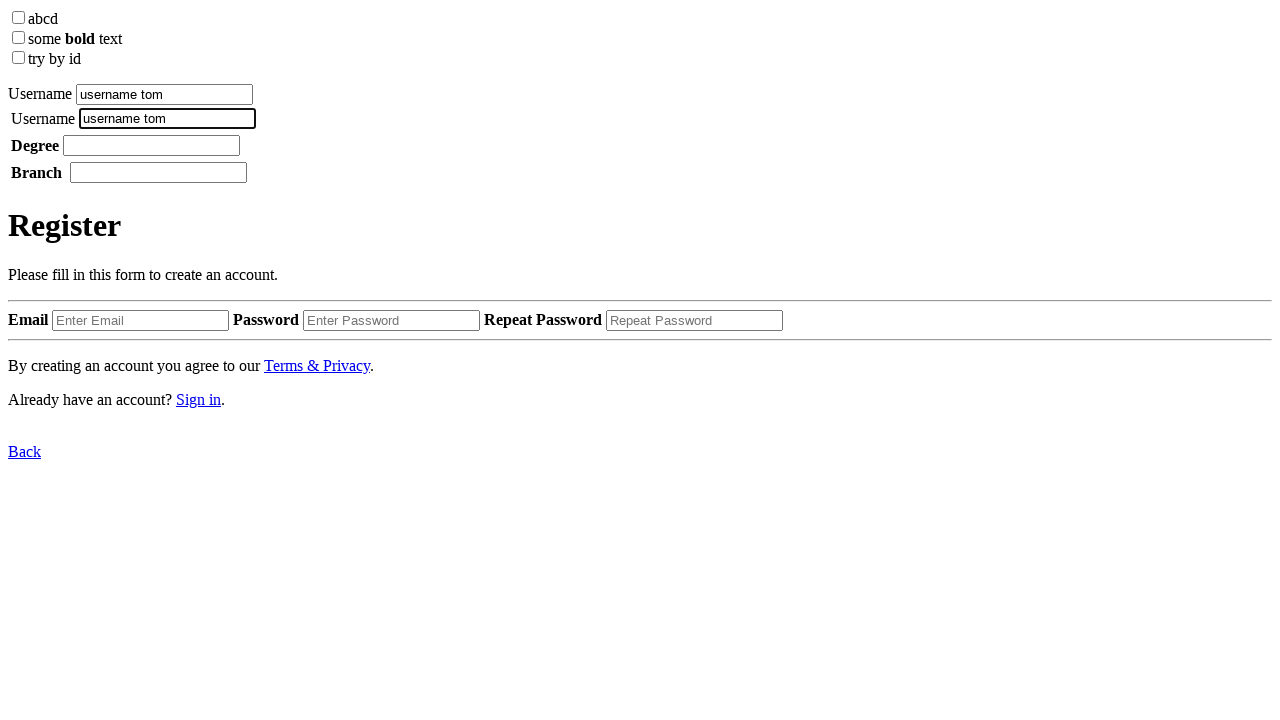

Waited 1 second
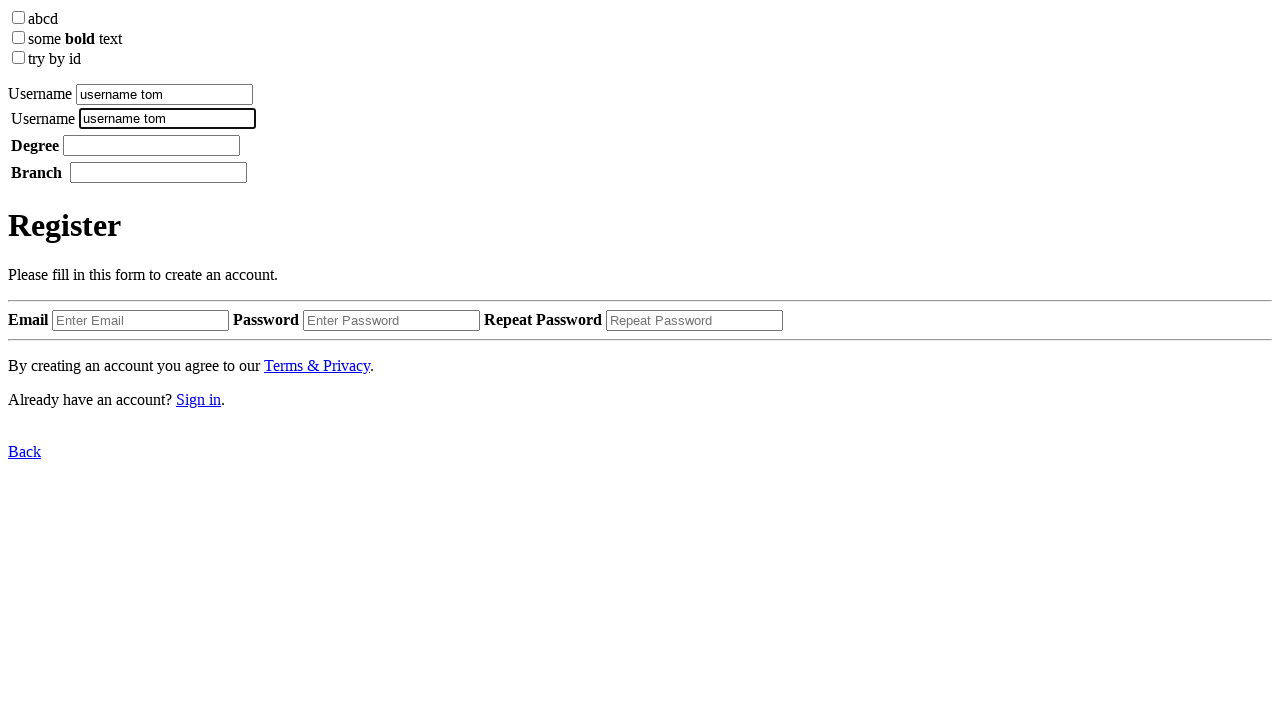

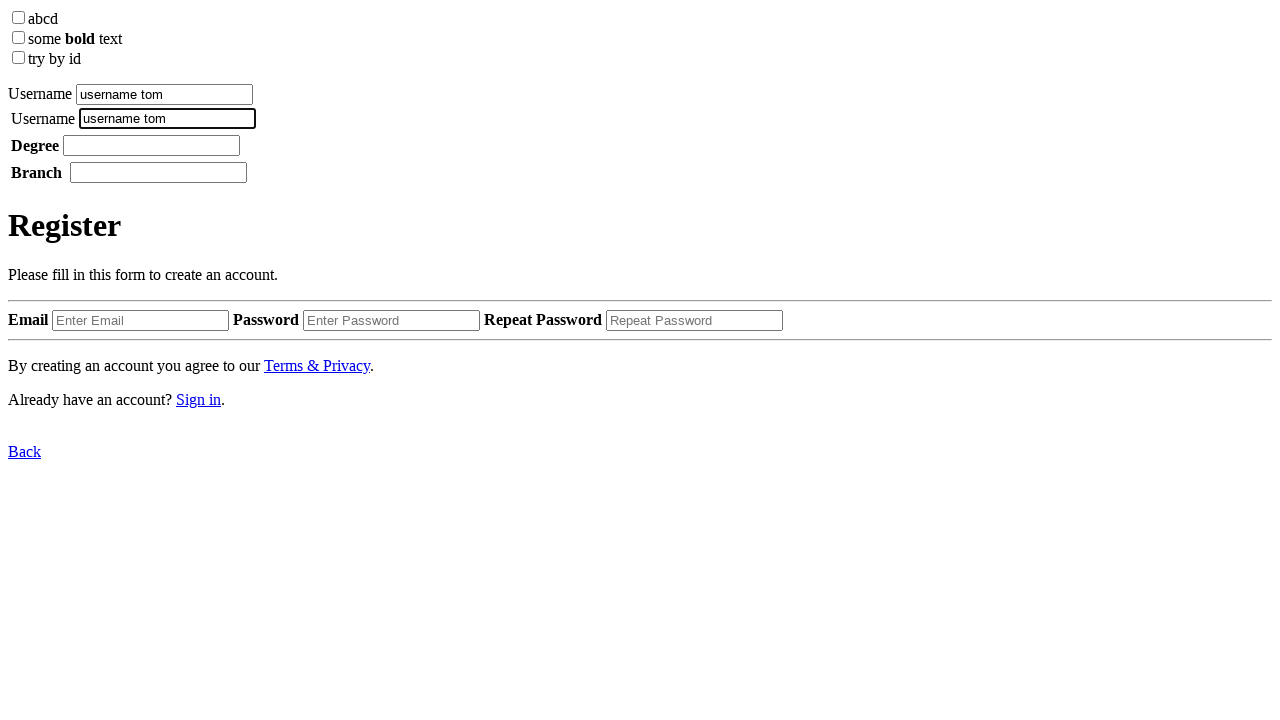